Tests a form interaction that involves reading a custom attribute value from an element, calculating a mathematical result based on that value, filling the answer into a form field, checking a checkbox, selecting a radio button, and submitting the form.

Starting URL: http://suninjuly.github.io/get_attribute.html

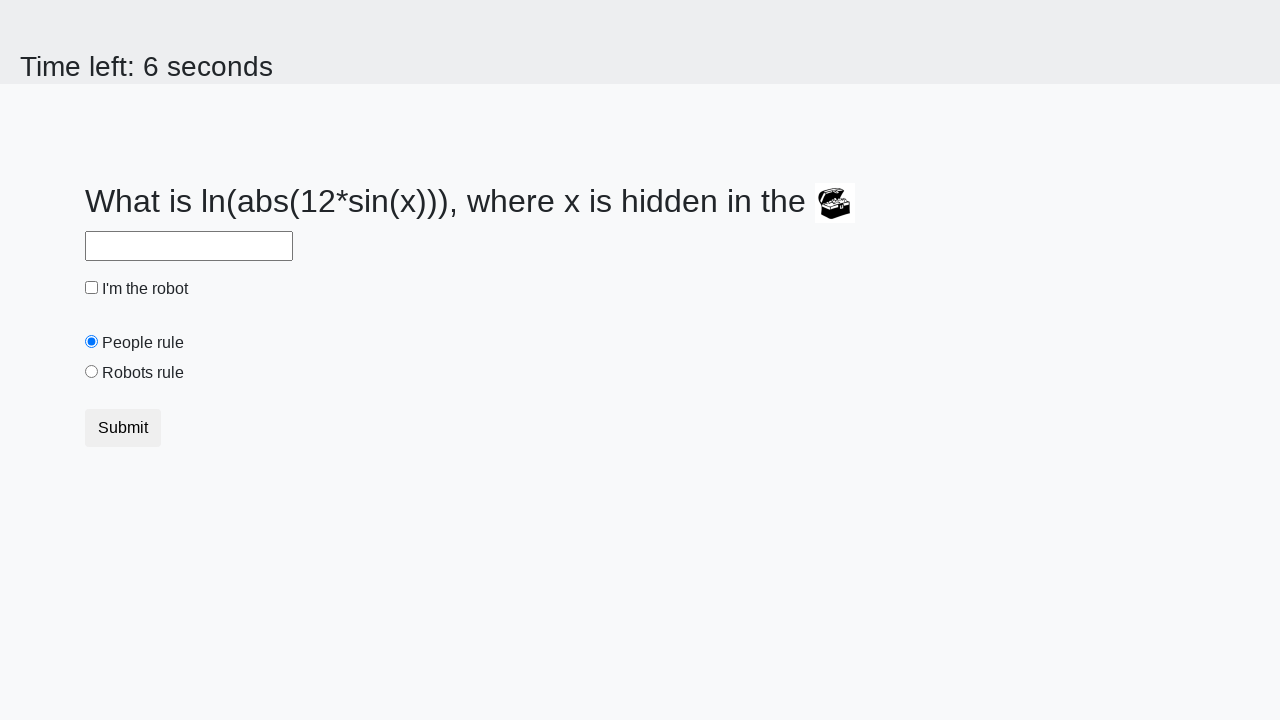

Located the treasure element
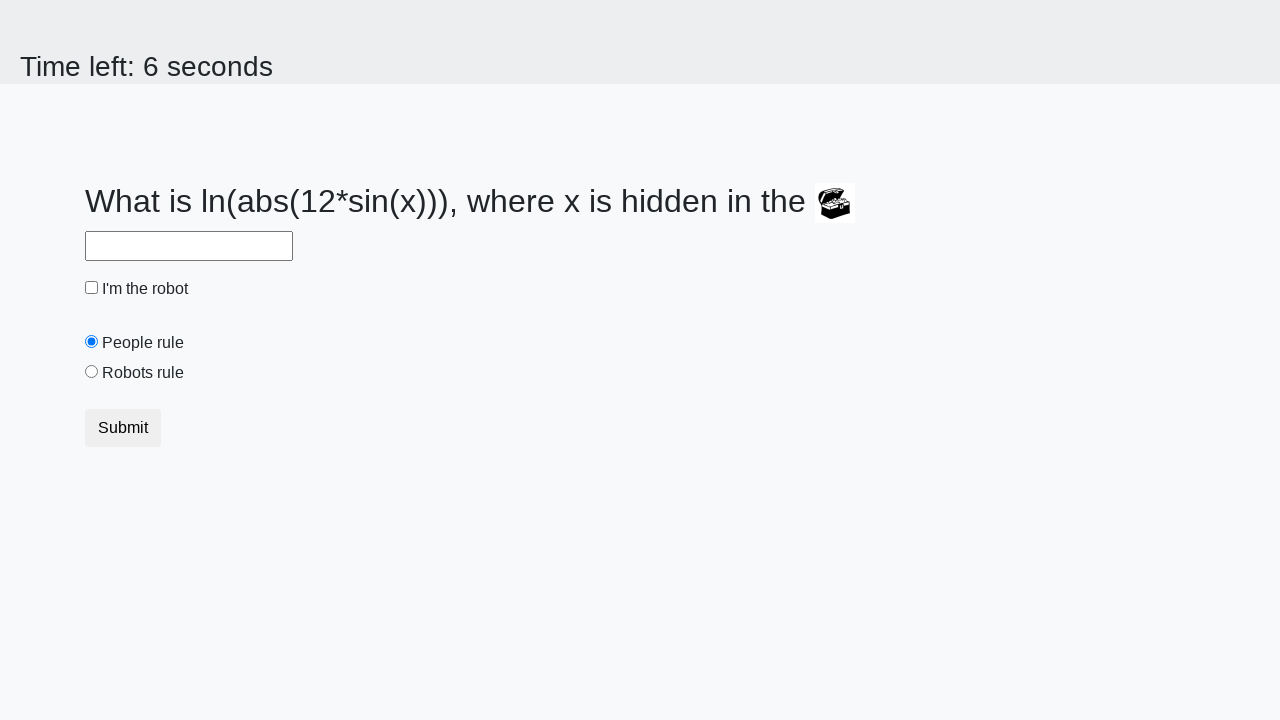

Retrieved custom attribute 'valuex' from treasure element: 558
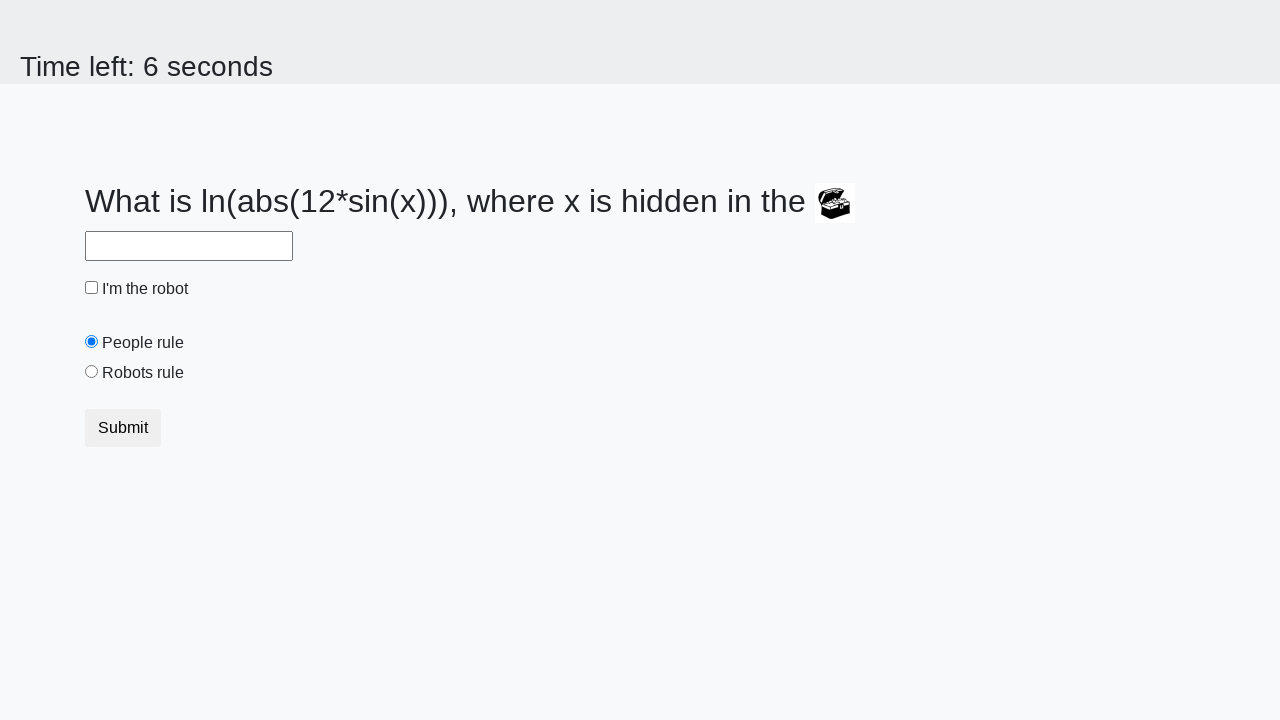

Calculated mathematical result using formula log(abs(12 * sin(558))): 2.4158768587662927
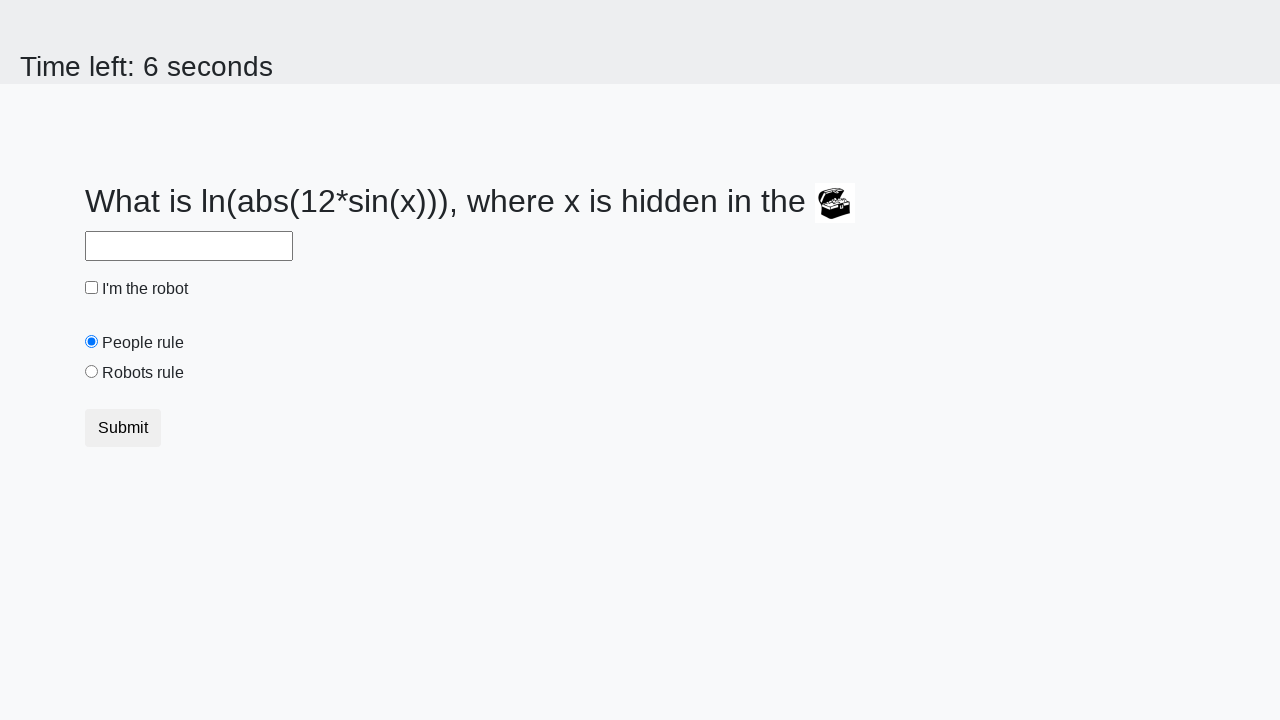

Filled answer field with calculated value: 2.4158768587662927 on #answer
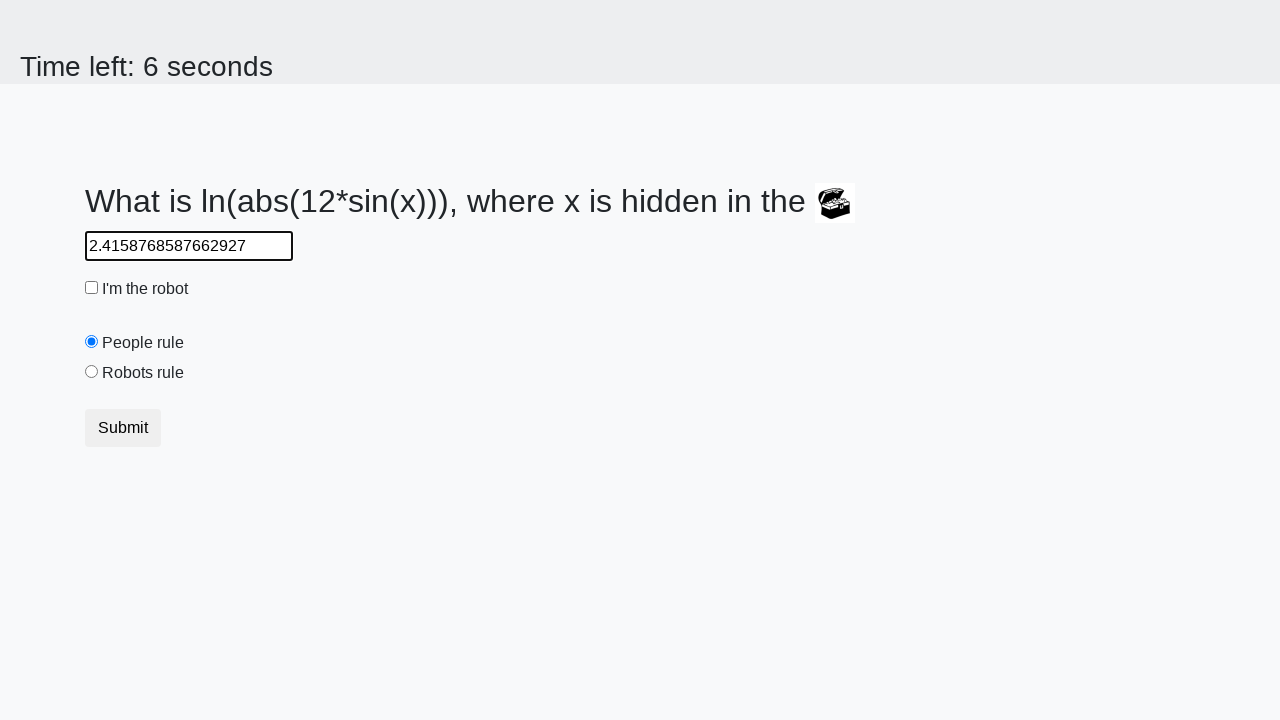

Checked the robot checkbox at (92, 288) on #robotCheckbox
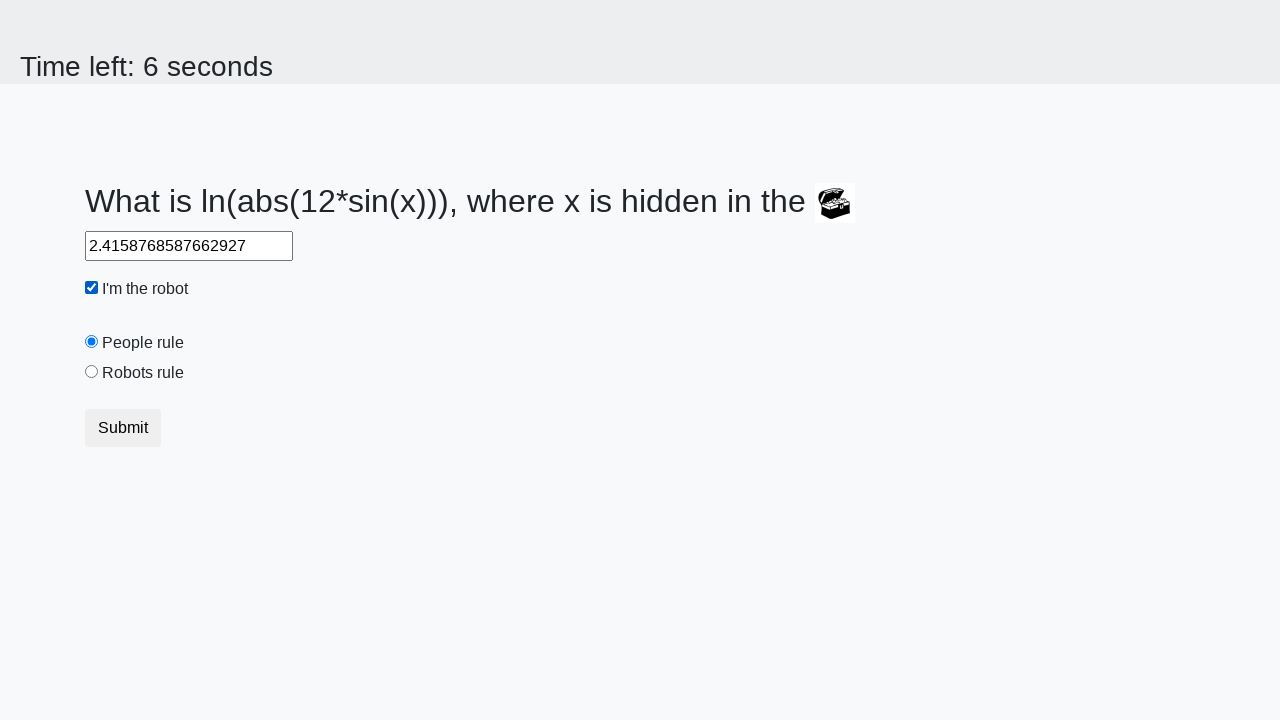

Selected the 'robots rule' radio button at (92, 372) on #robotsRule
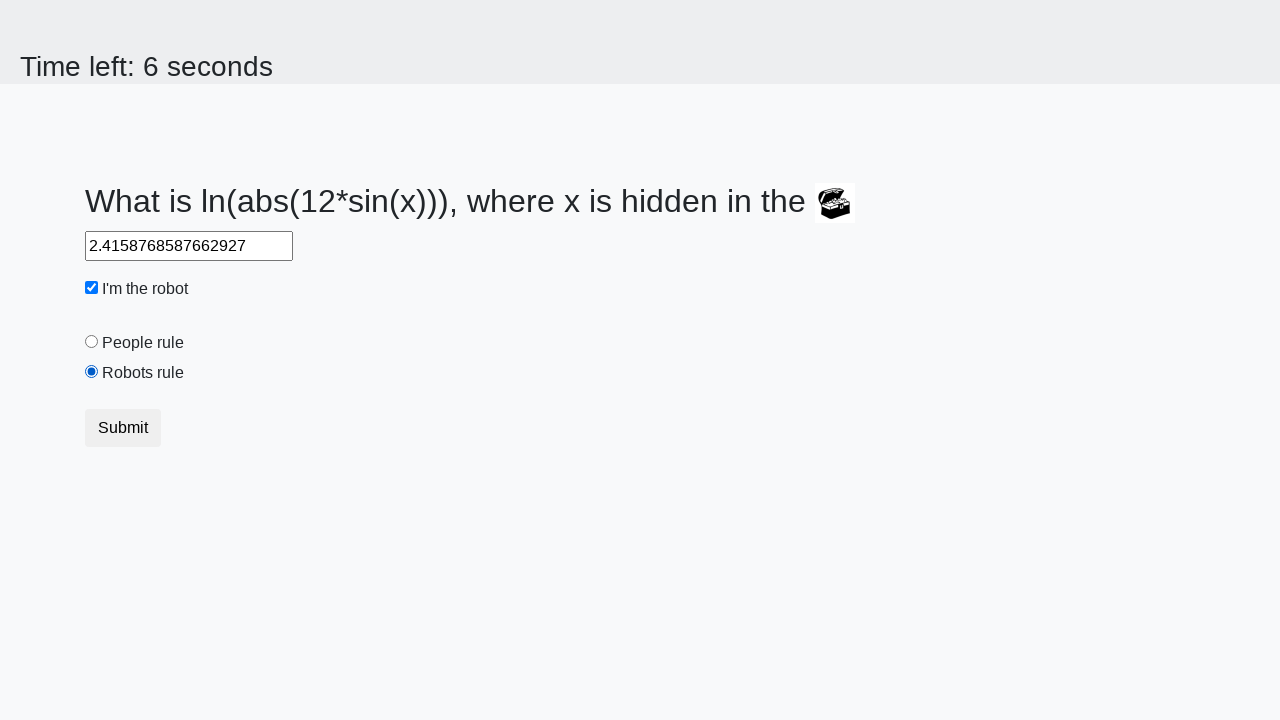

Submitted the form at (123, 428) on [type='submit']
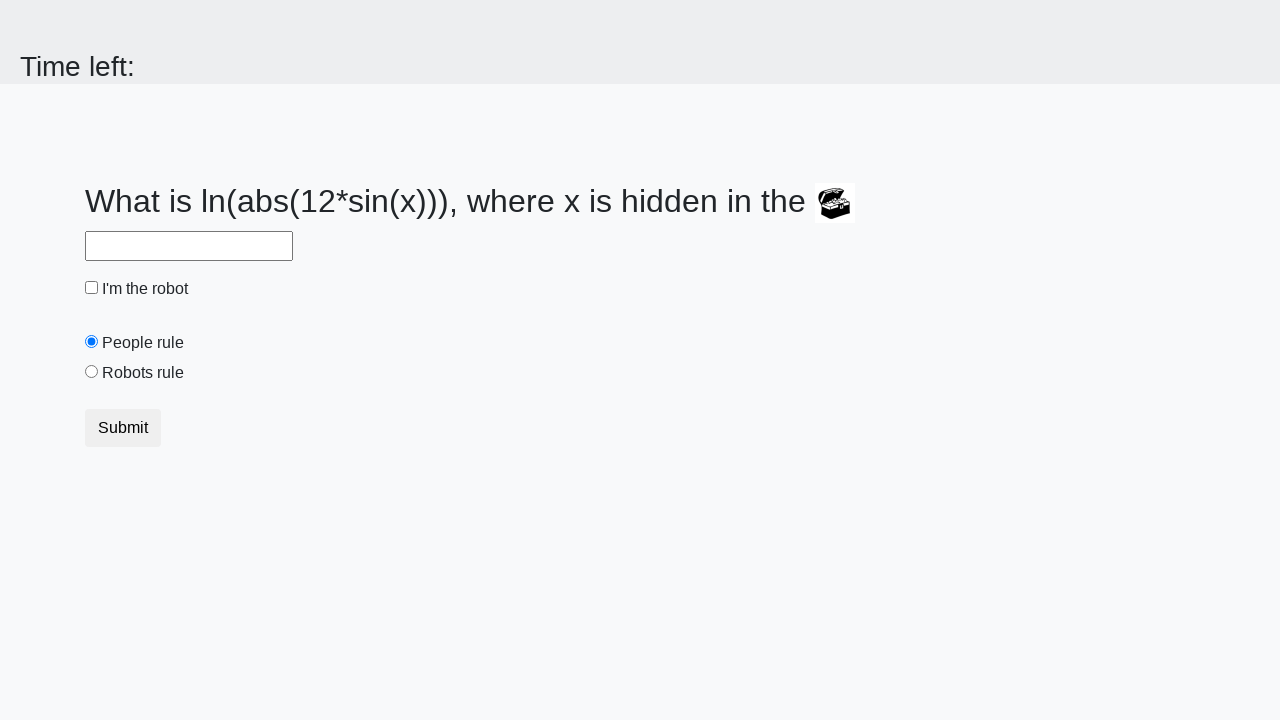

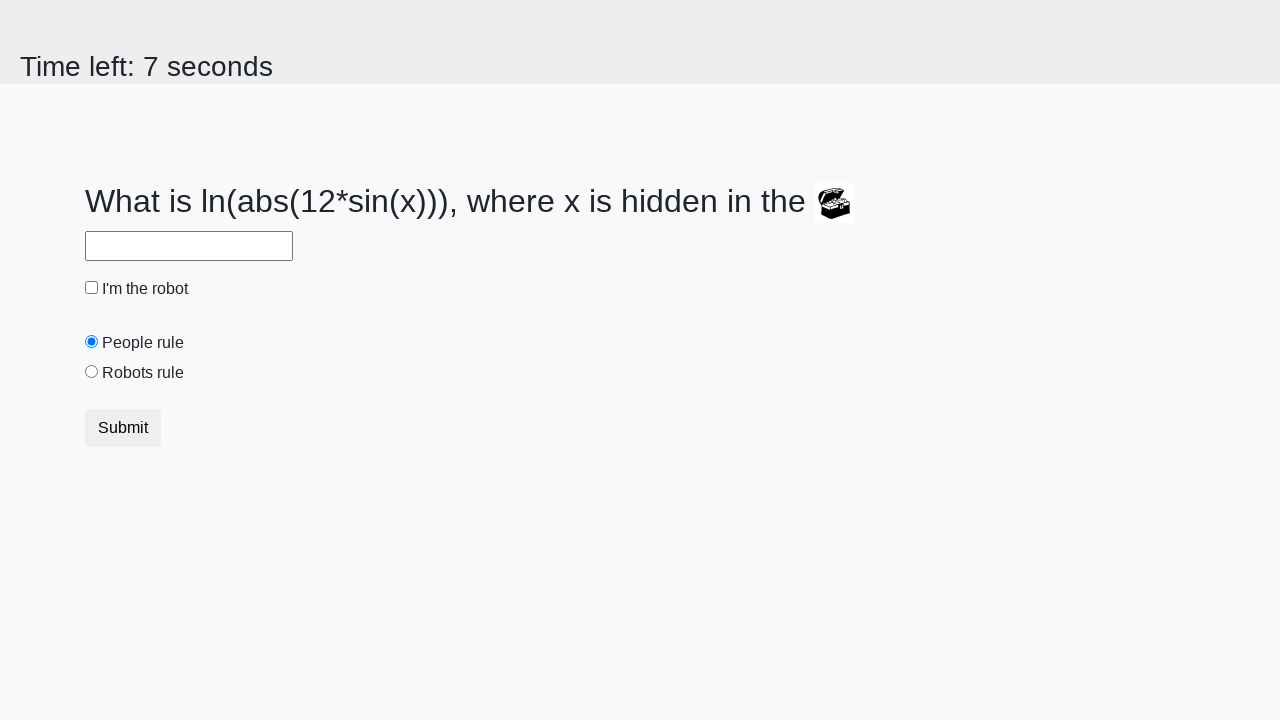